Tests that a new apple spawns after the snake eats one by manipulating apple position and waiting

Starting URL: https://kissmartin.github.io/Snake_Project/

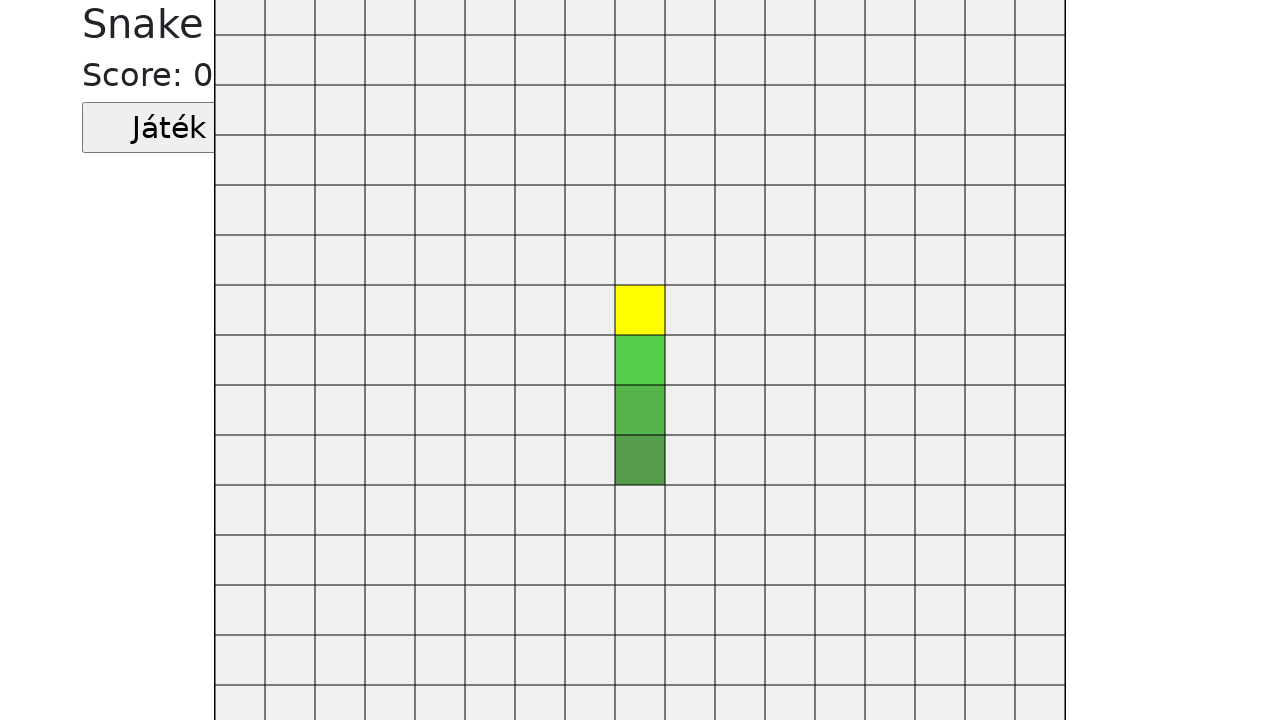

Clicked start button to begin the game at (169, 128) on .jatekGomb
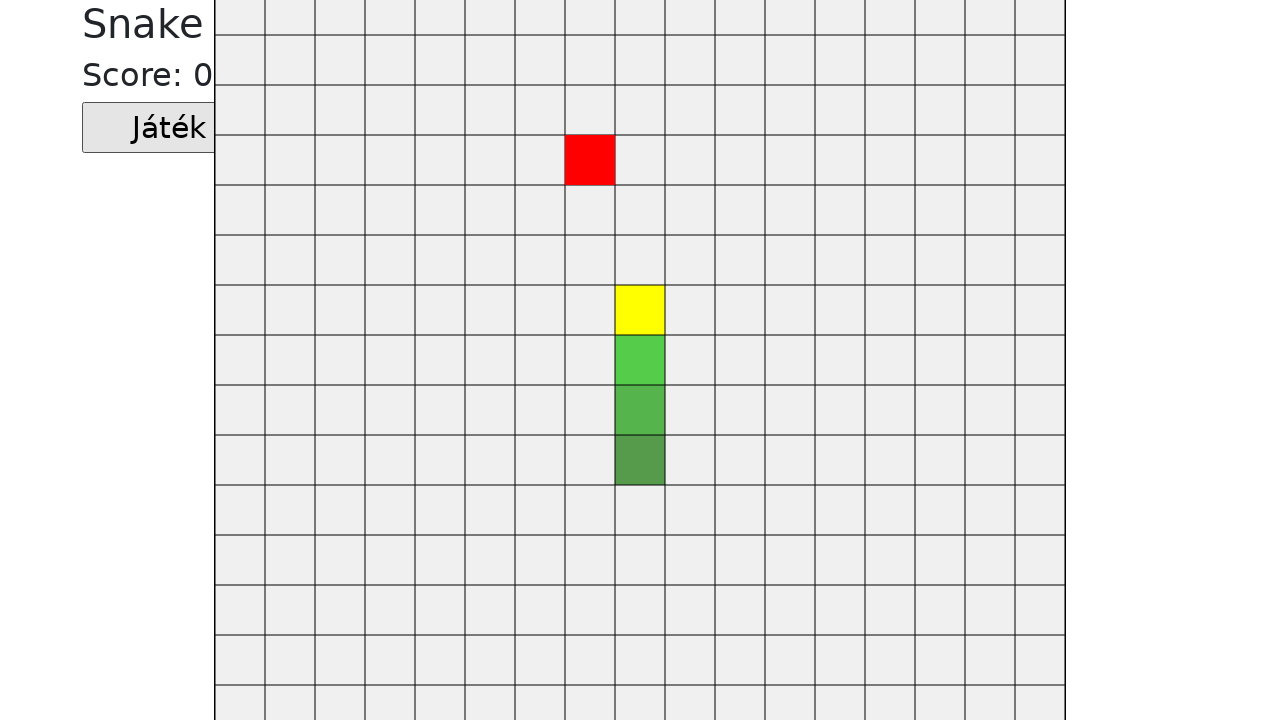

Cleared default apple from canvas
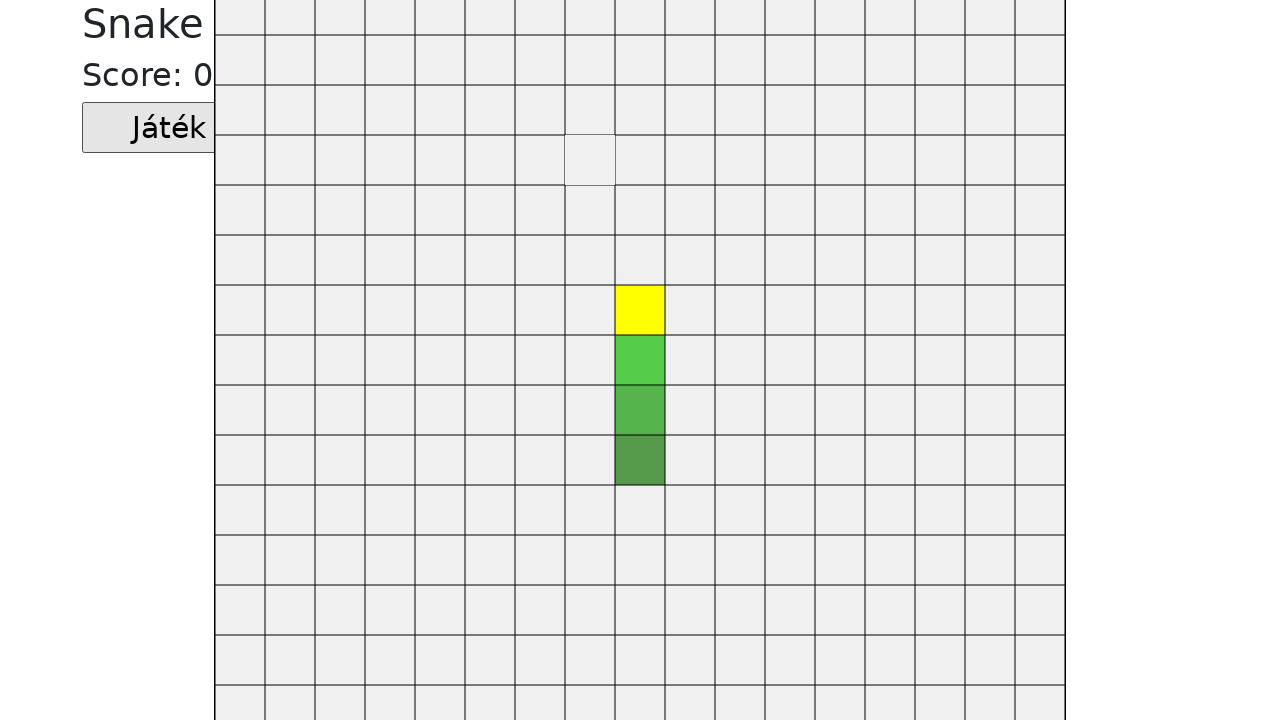

Spawned new apple at position [400, 250]
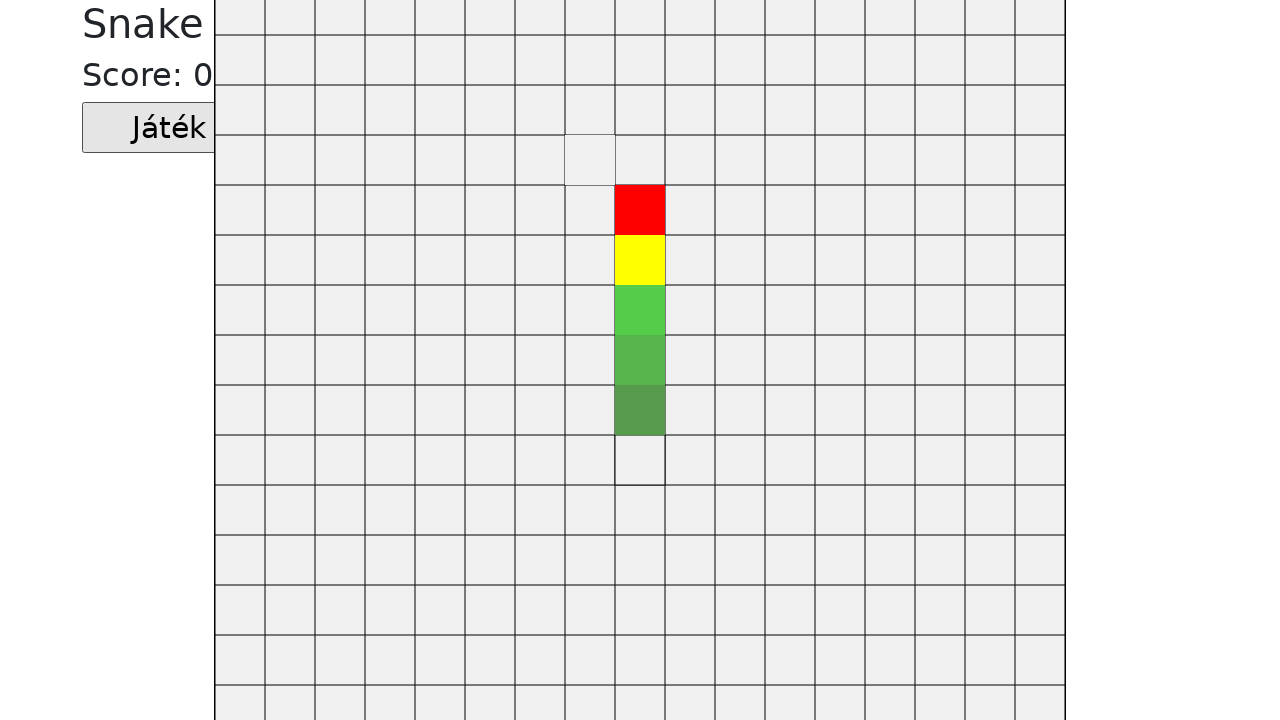

Waited 1500ms for snake to eat the apple
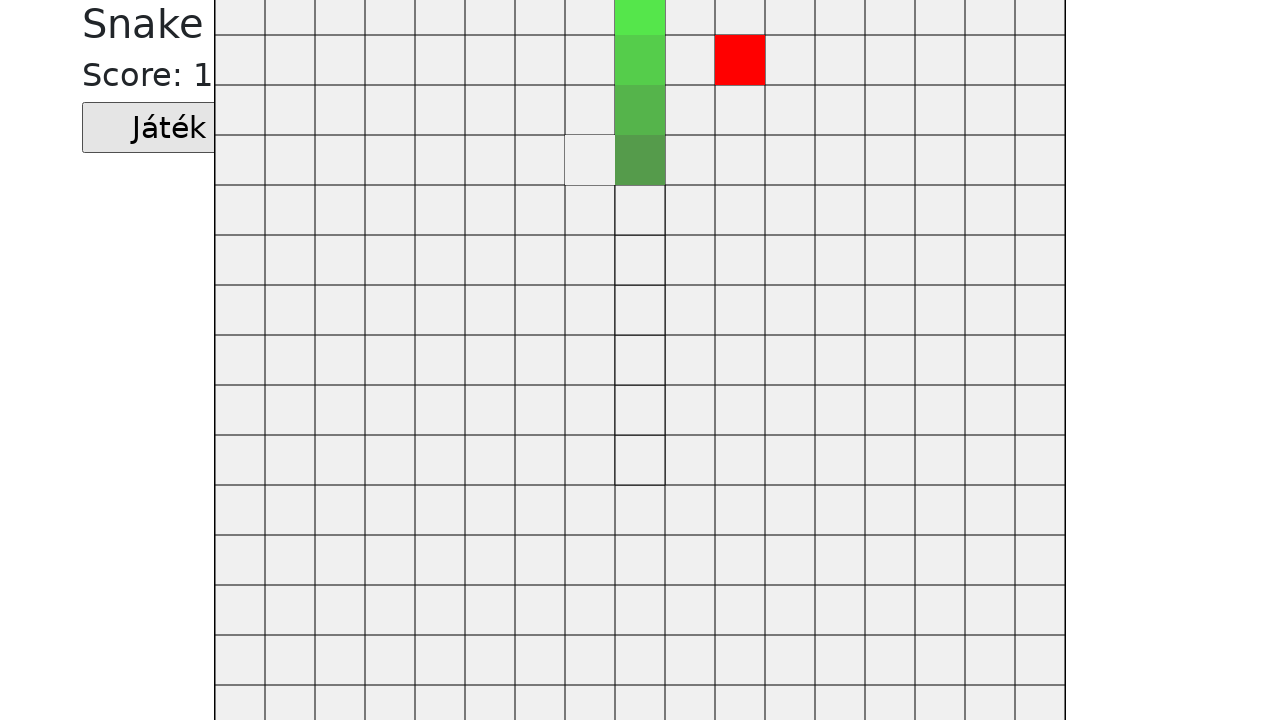

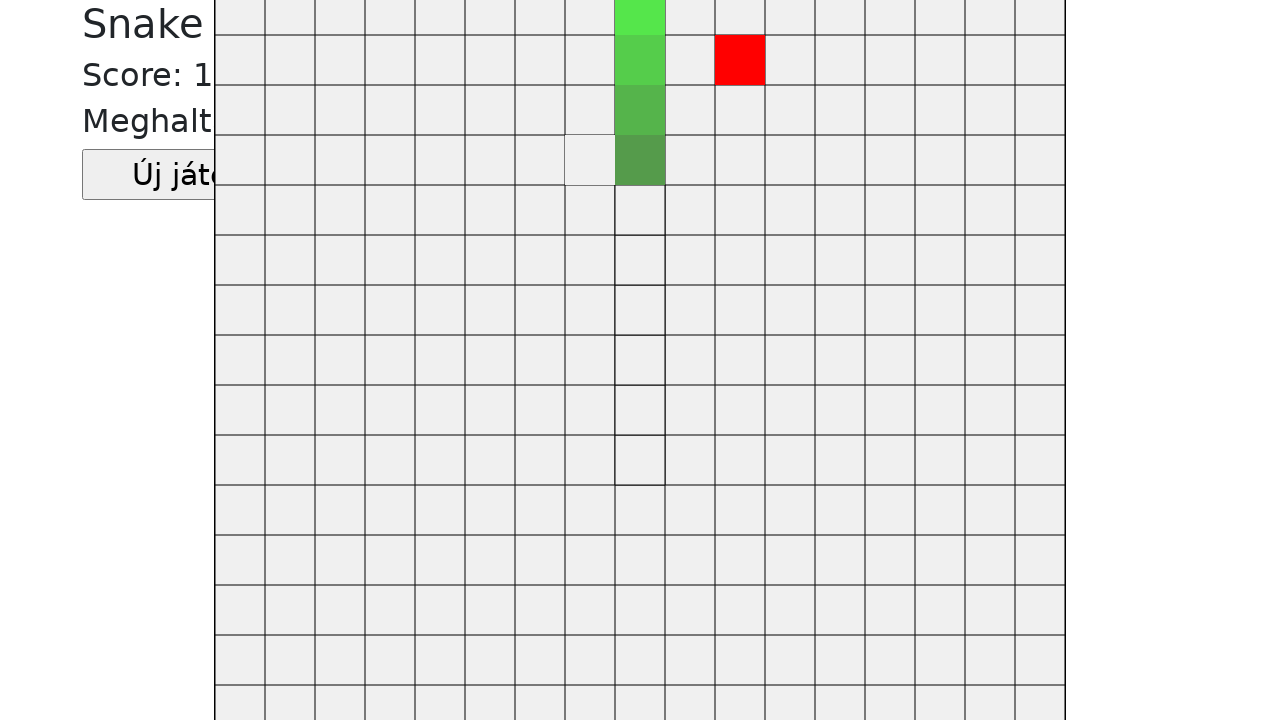